Tests simple alert handling by clicking a button to trigger an alert and accepting it

Starting URL: https://demoqa.com/alerts

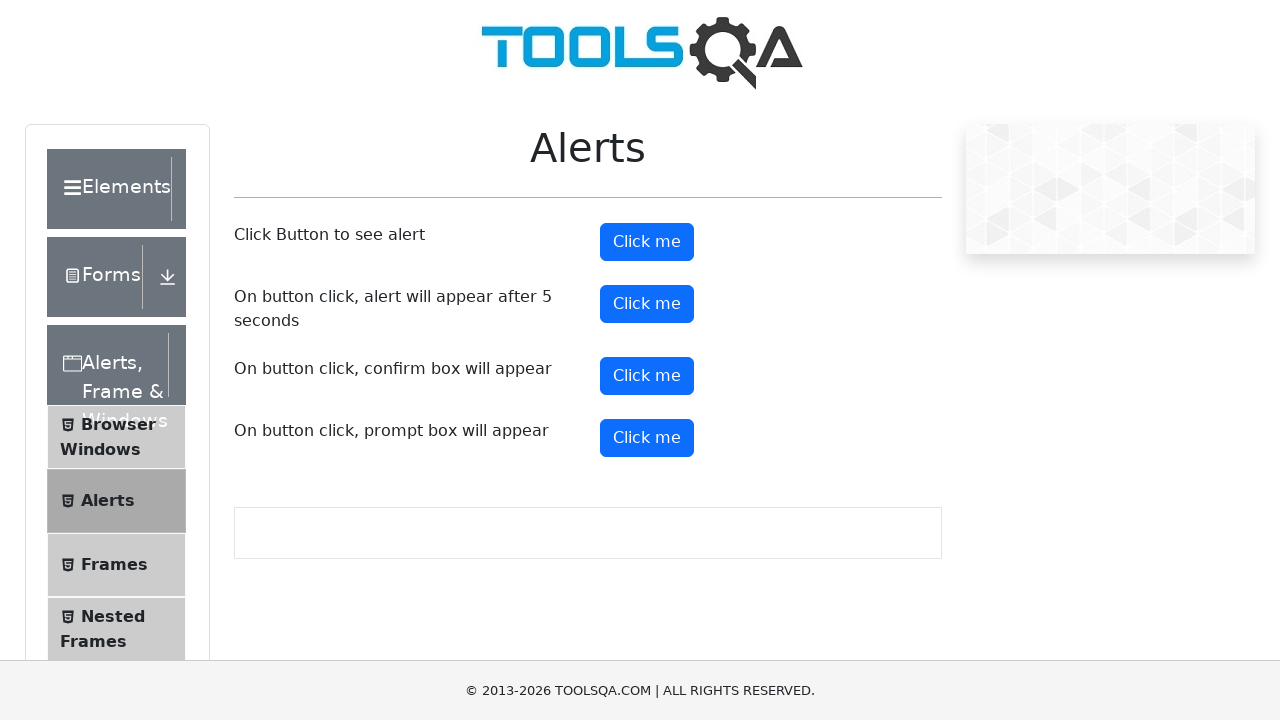

Clicked alert button to trigger simple alert at (647, 242) on button#alertButton
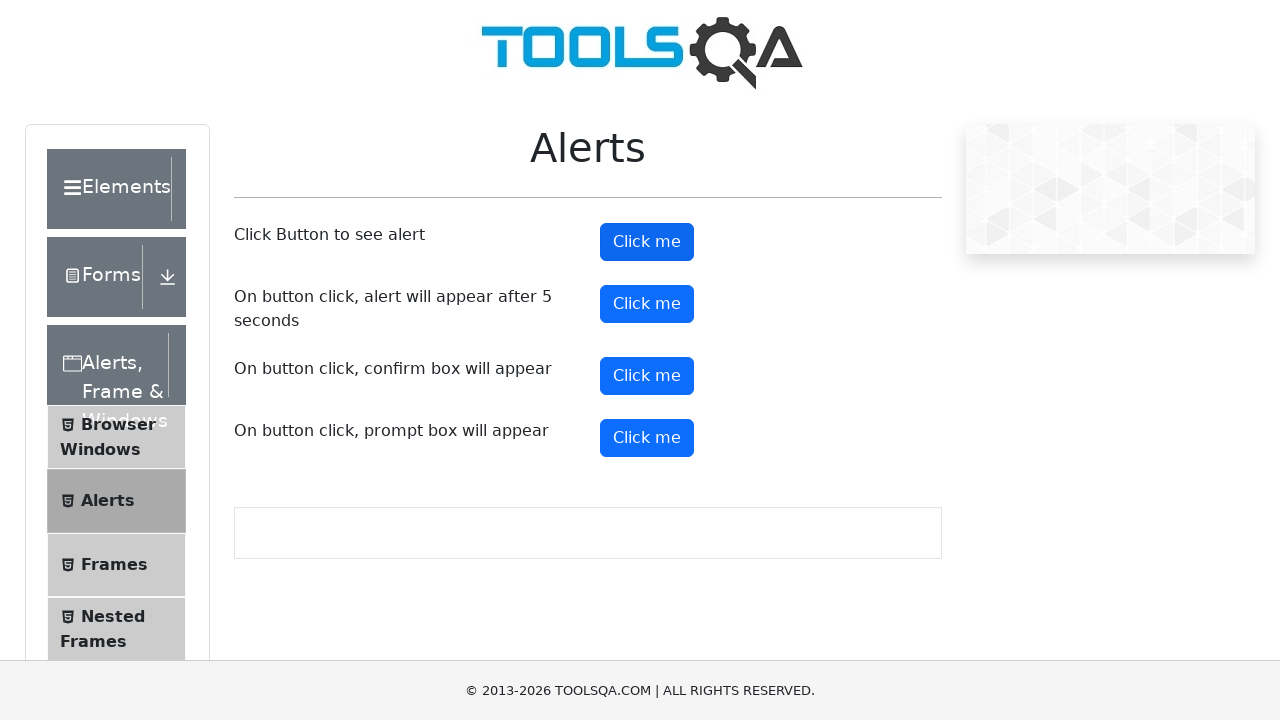

Set up dialog handler to accept alert
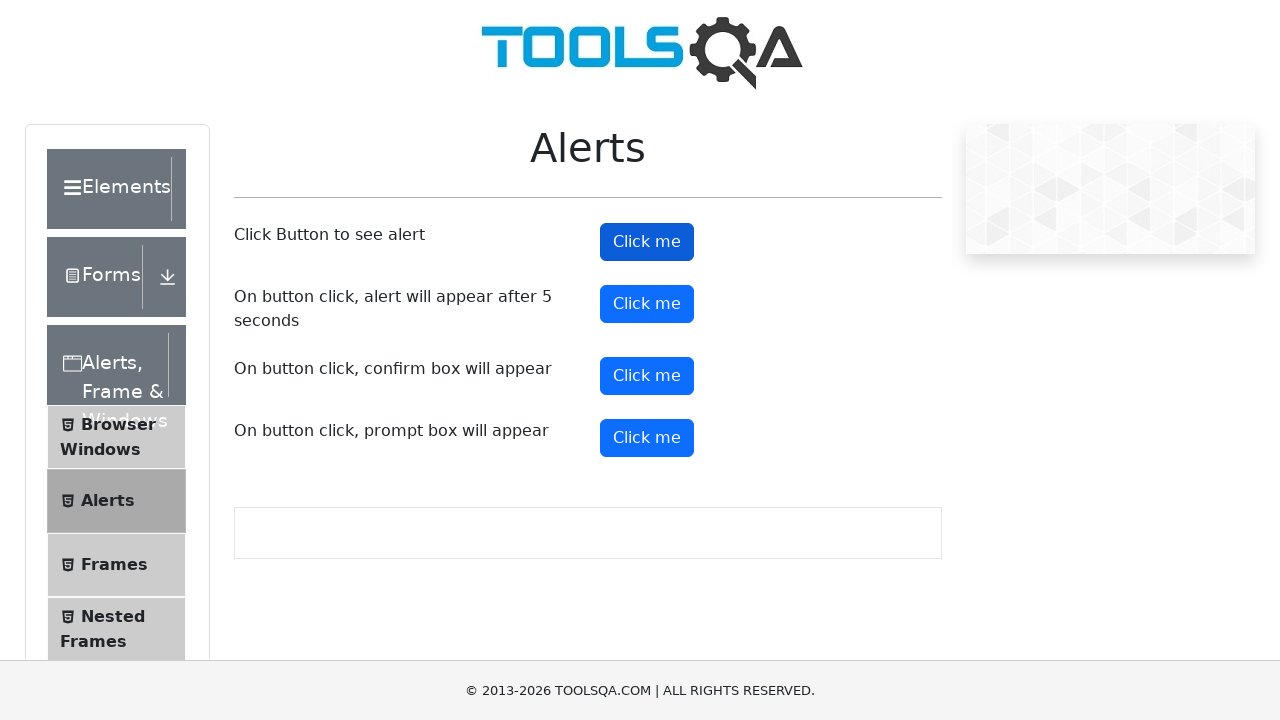

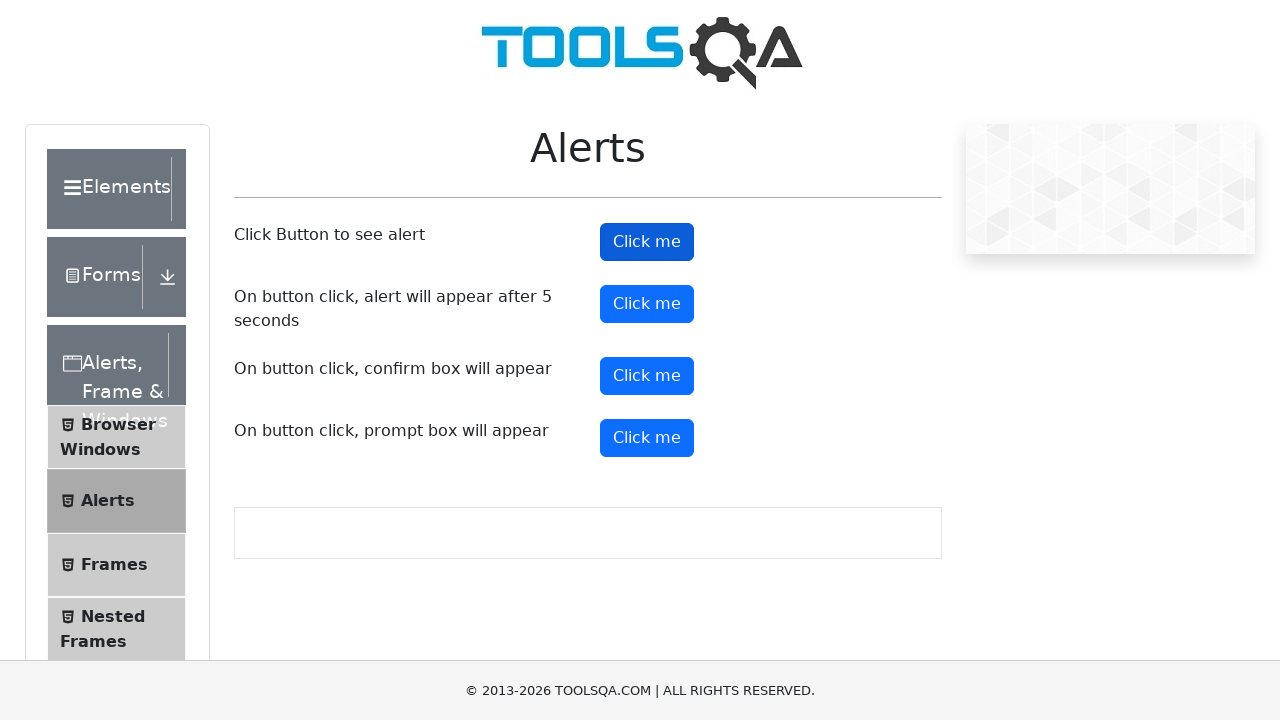